Tests registration form validation by entering a password that is too short and verifying password length error messages

Starting URL: https://alada.vn/tai-khoan/dang-ky.html

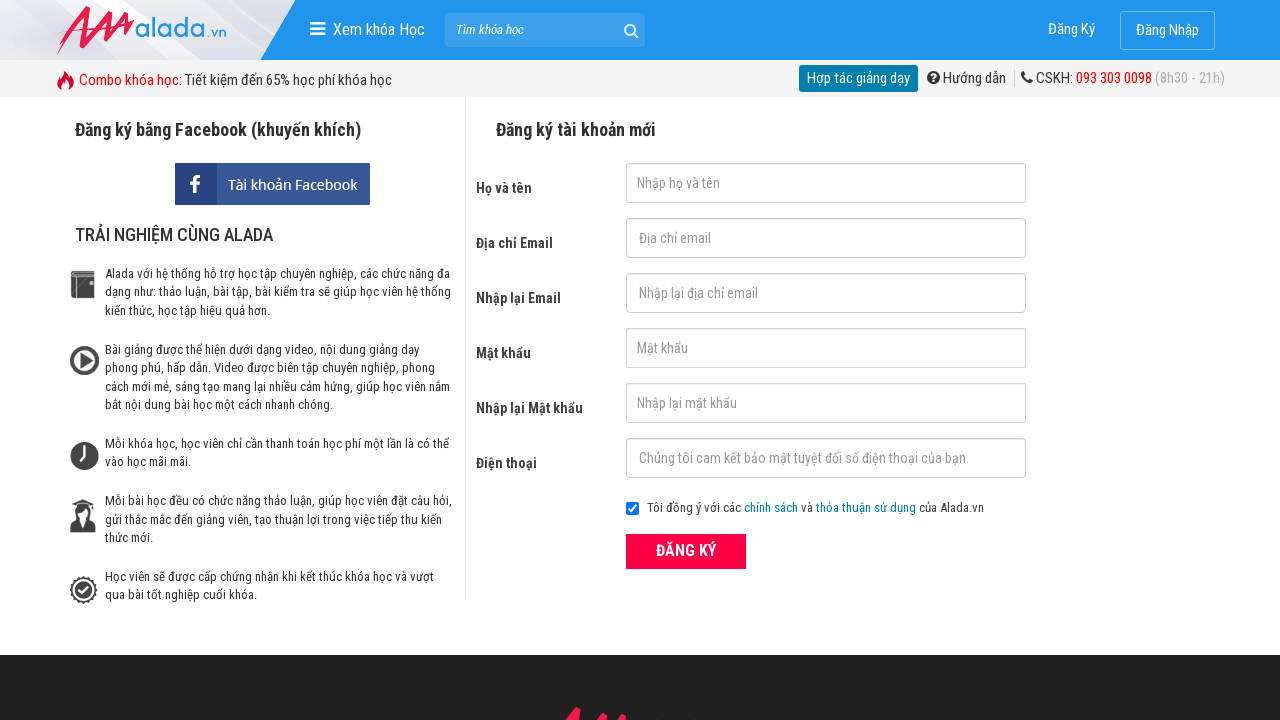

Navigated to registration page
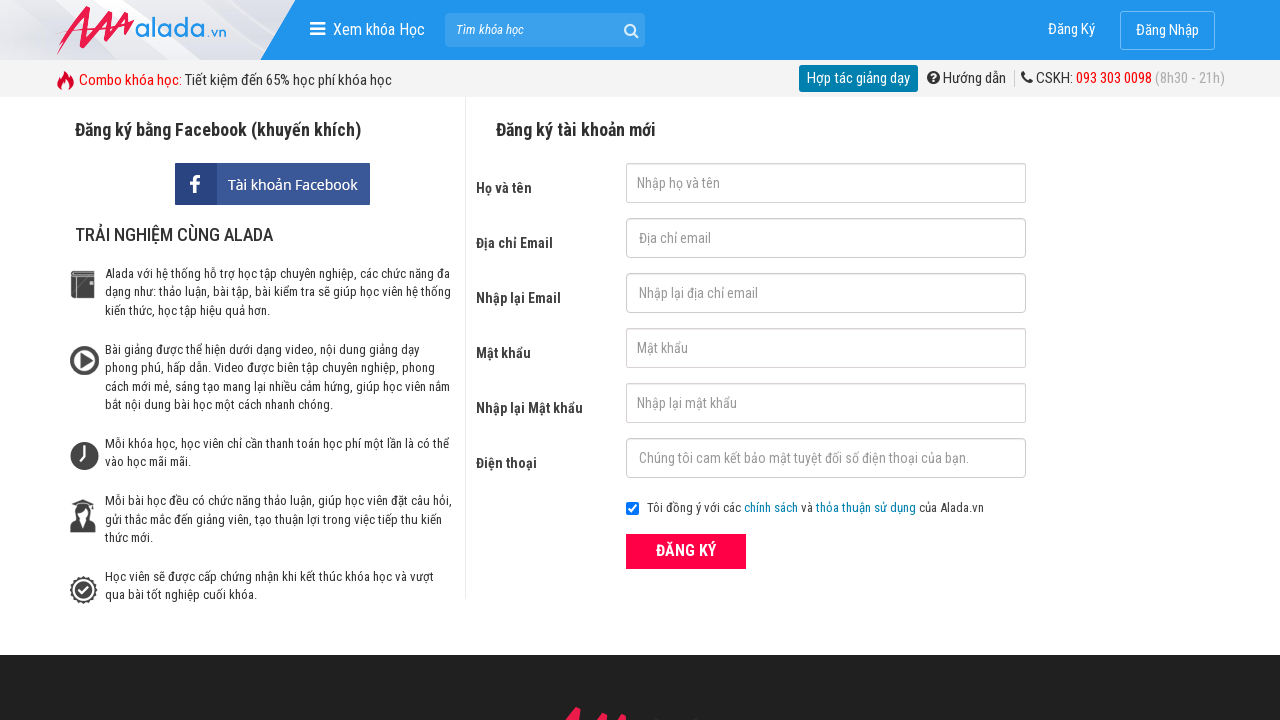

Filled first name field with 'Tien Dinh' on #txtFirstname
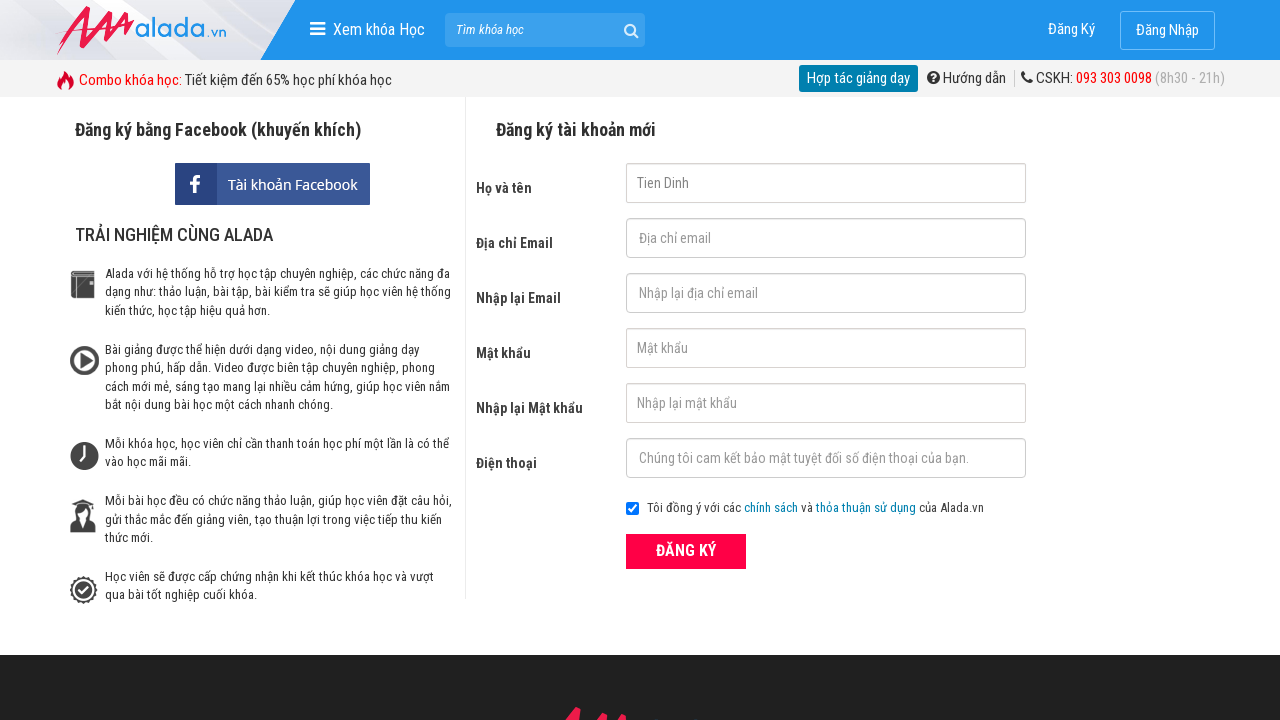

Filled email field with 'giangtien91@gmail.com' on #txtEmail
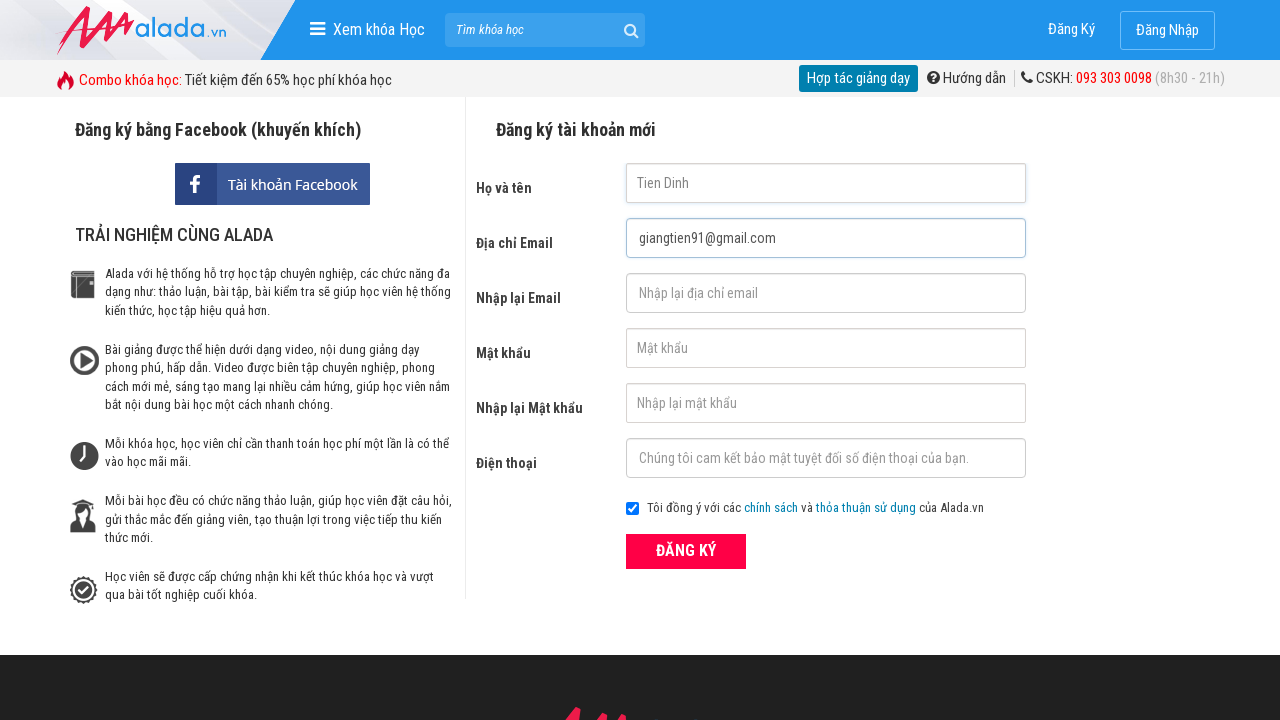

Filled confirm email field with 'giangtien@gmail.com' on #txtCEmail
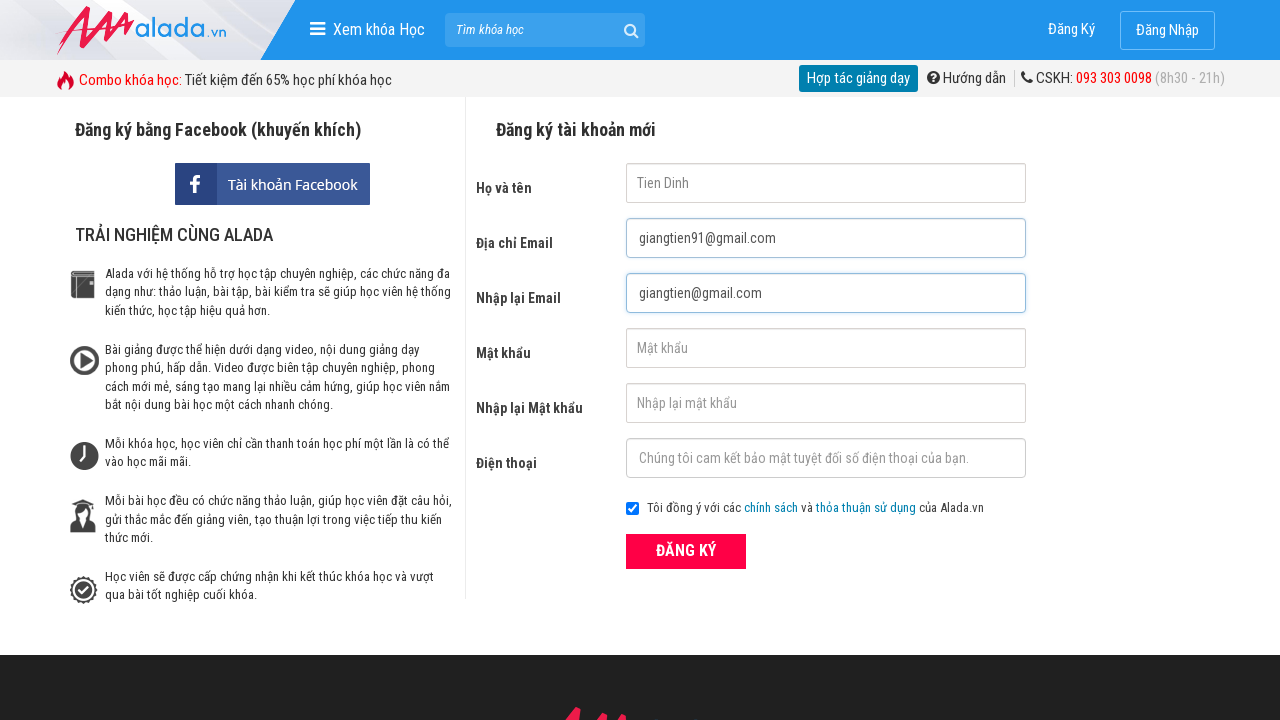

Filled password field with '123' (short password) on #txtPassword
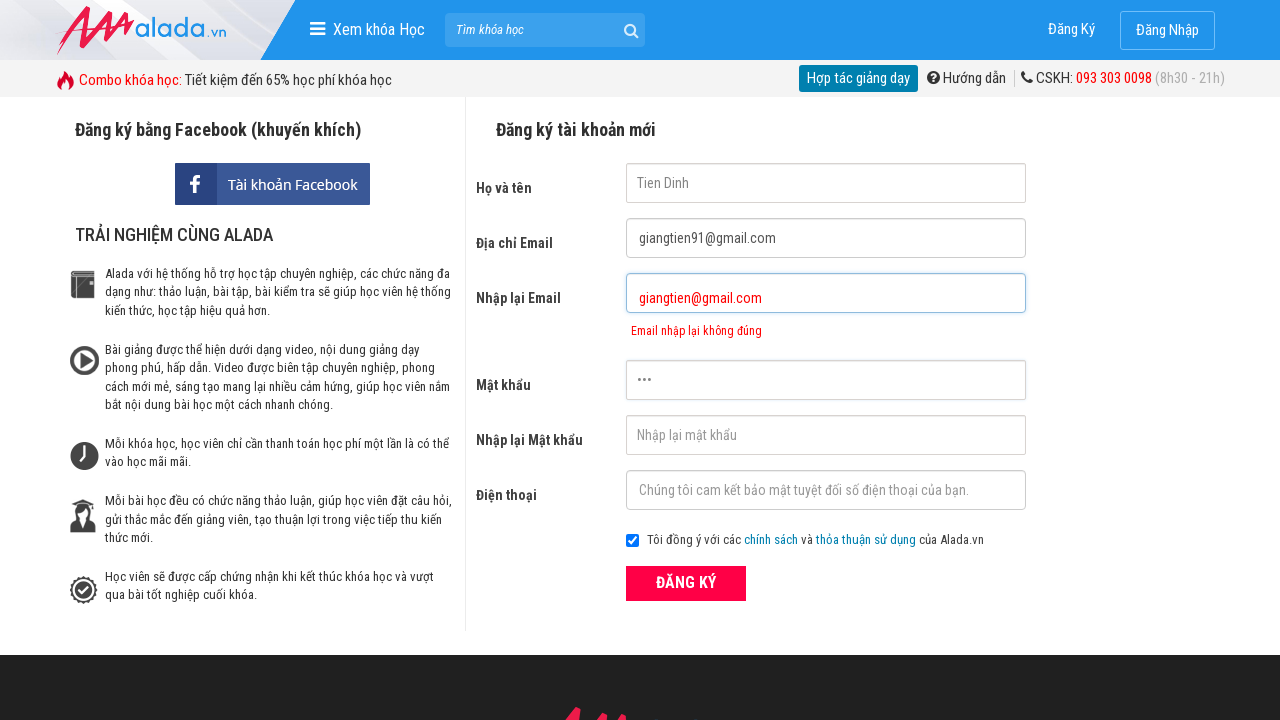

Filled confirm password field with '123' (short password) on #txtCPassword
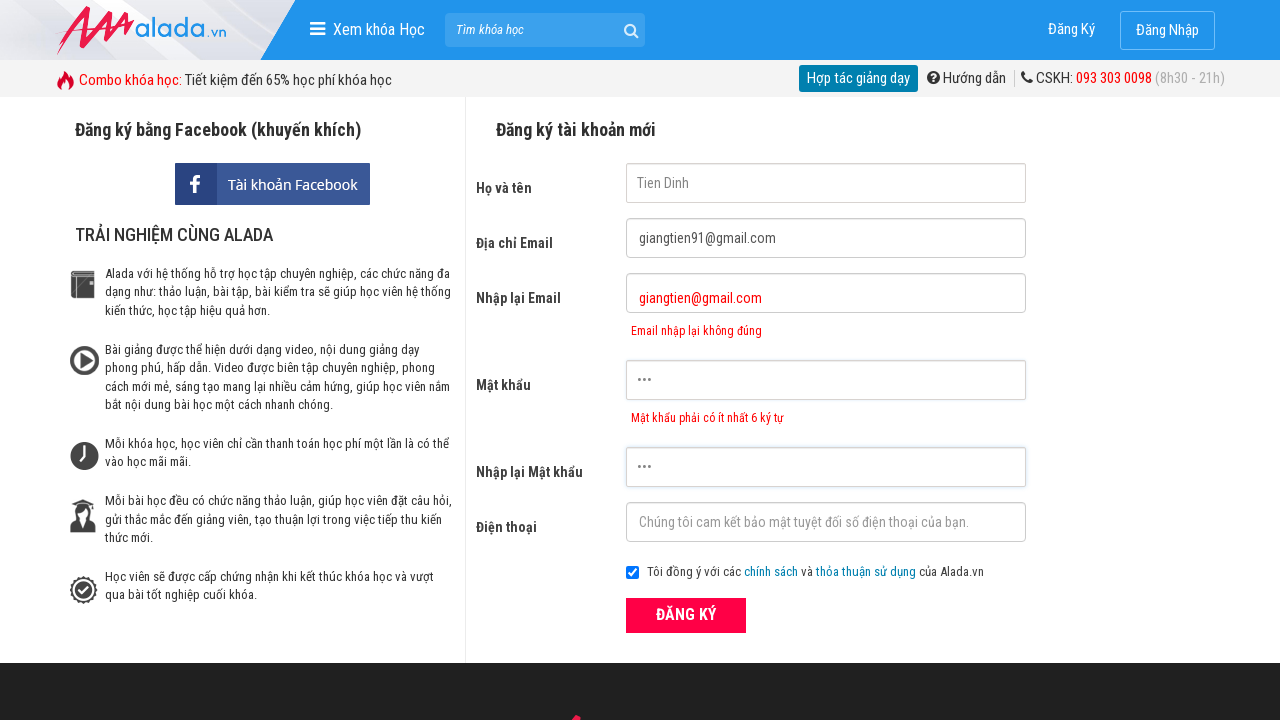

Filled phone field with '0941883311' on #txtPhone
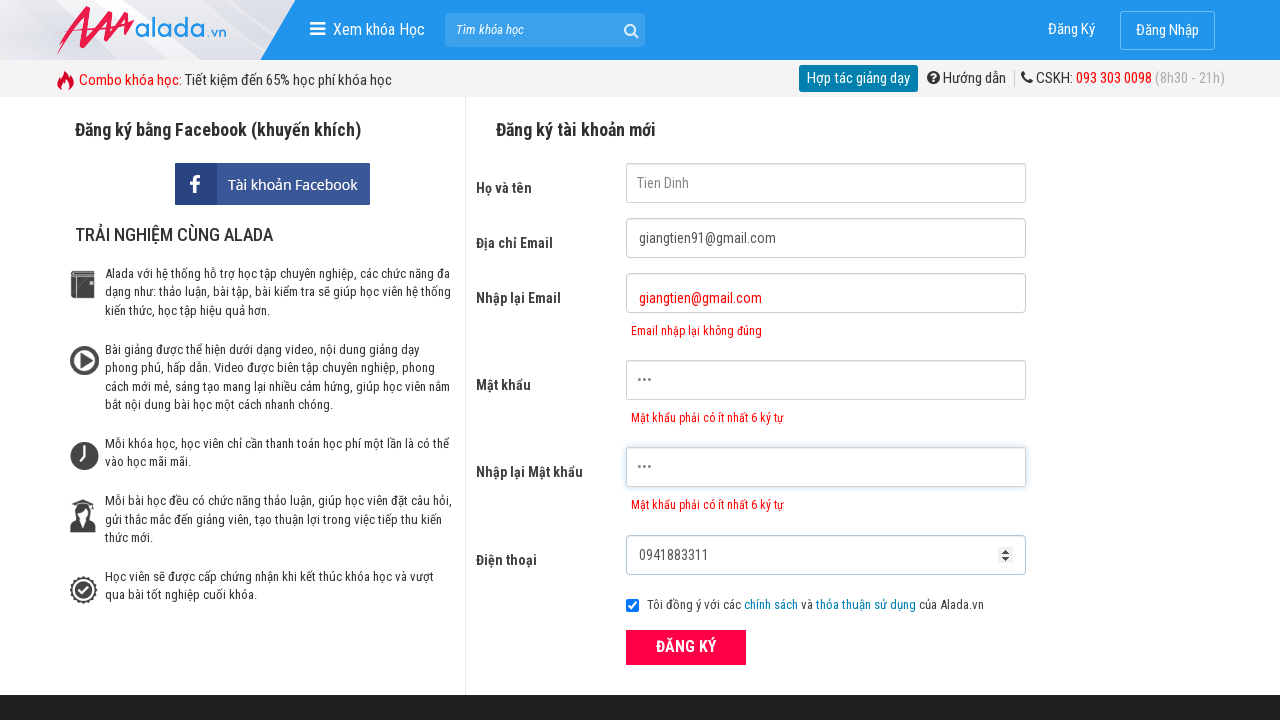

Clicked register button to submit form at (686, 648) on xpath=//button[text()='ĐĂNG KÝ' and @type='submit']
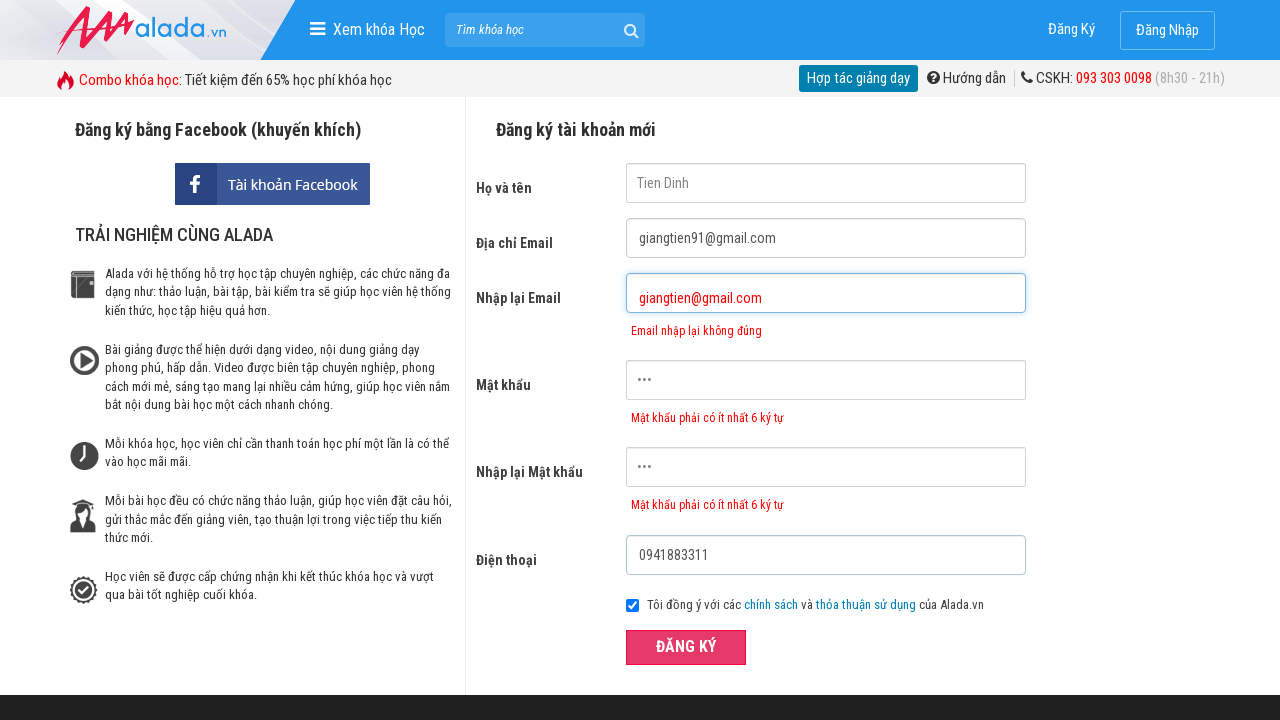

Password error message appeared on password field
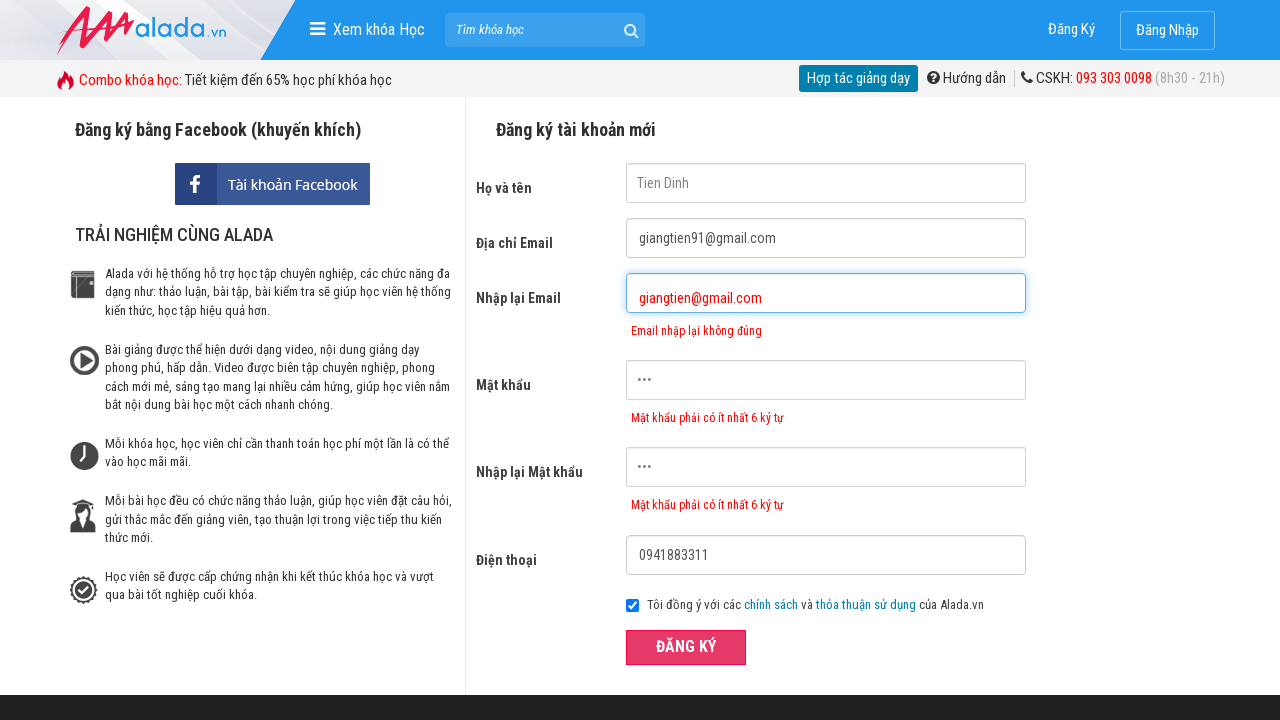

Password error message appeared on confirm password field
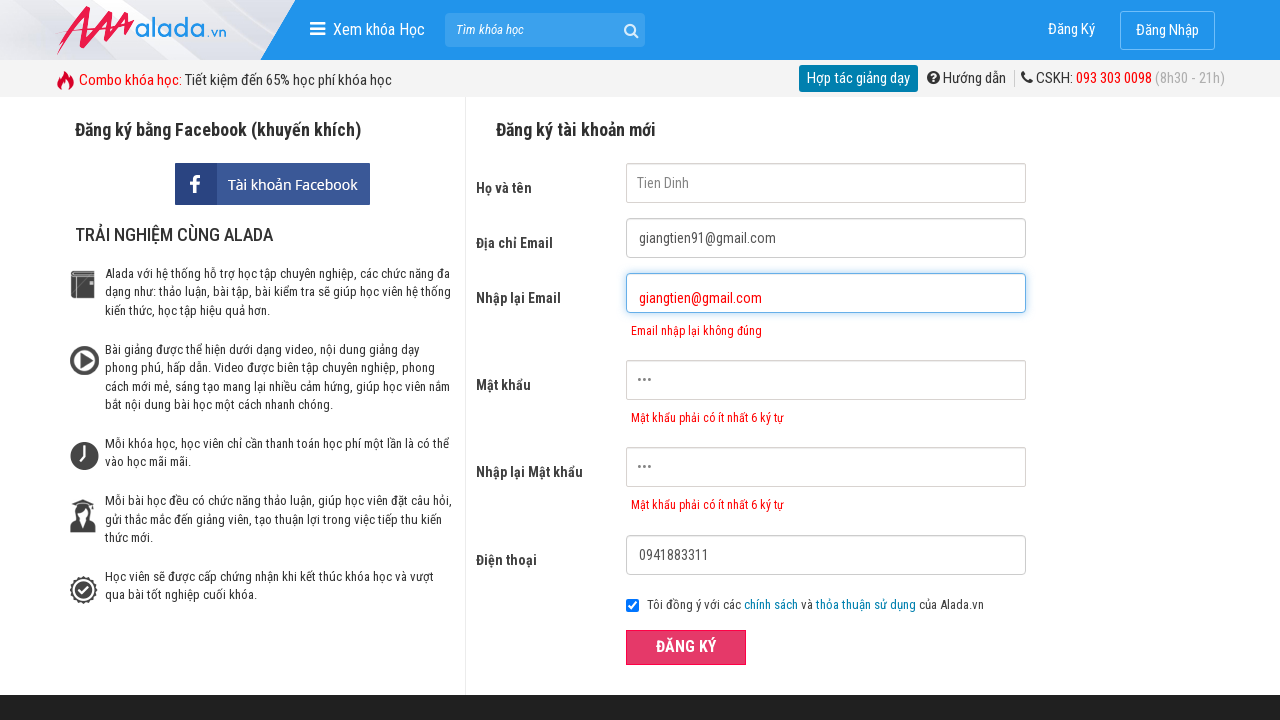

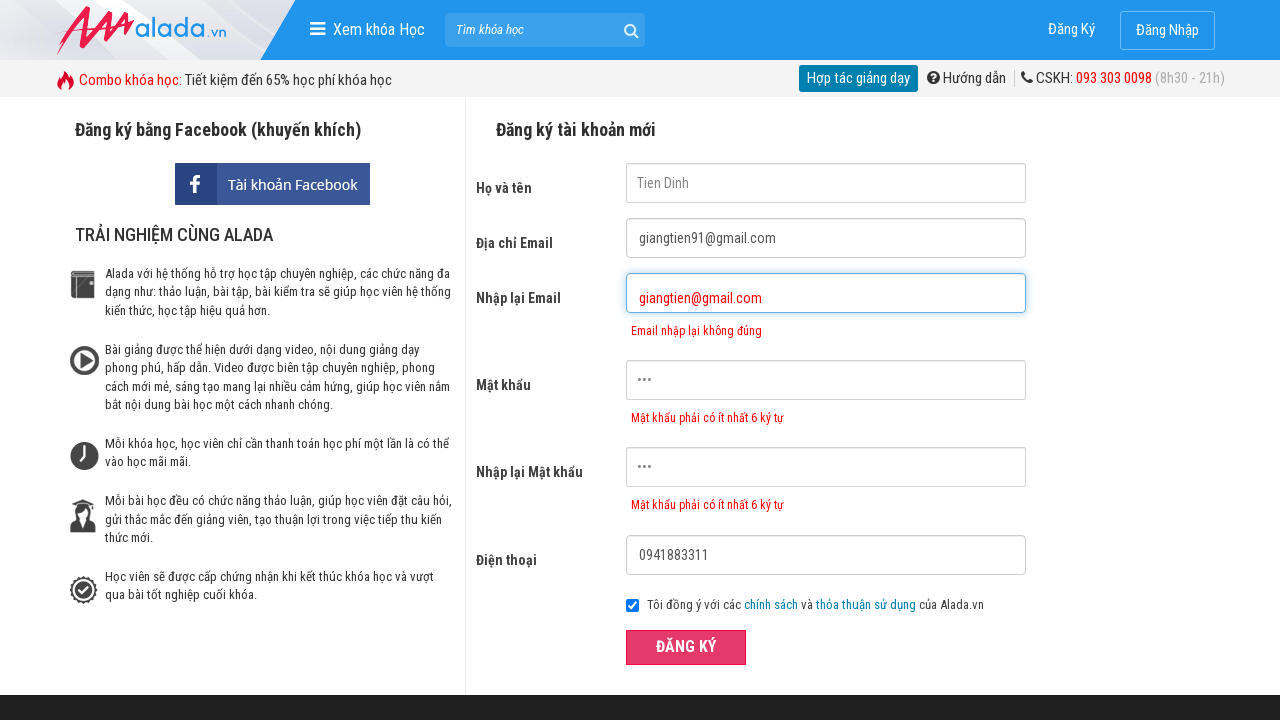